Tests checkbox and radio button interactions on a practice automation website by clicking the female radio button

Starting URL: https://testautomationpractice.blogspot.com/

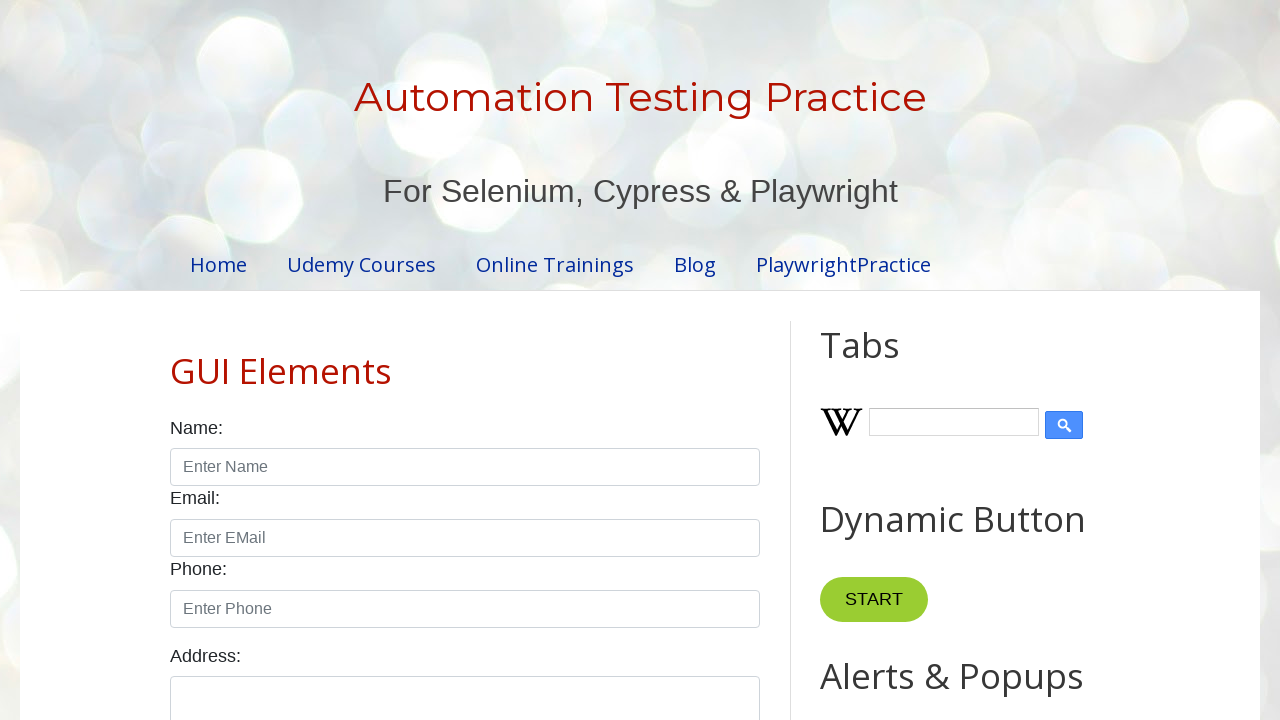

Navigated to test automation practice website
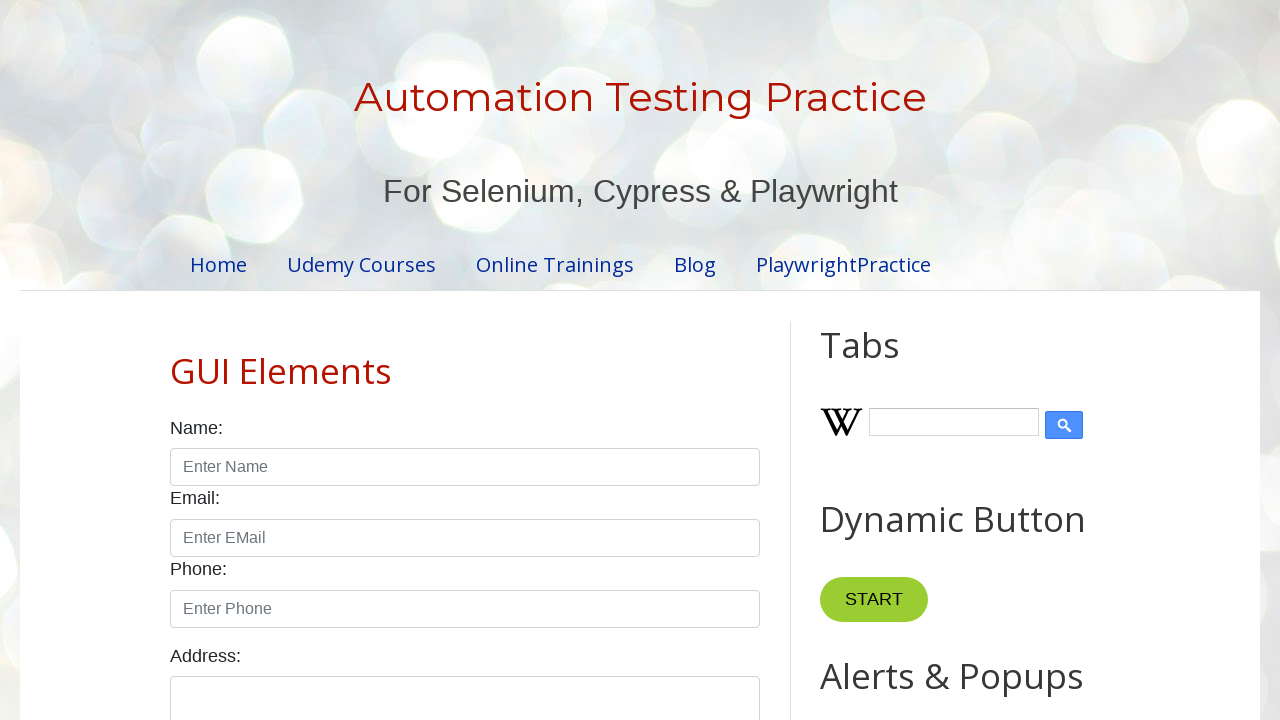

Clicked the female radio button at (250, 360) on #female
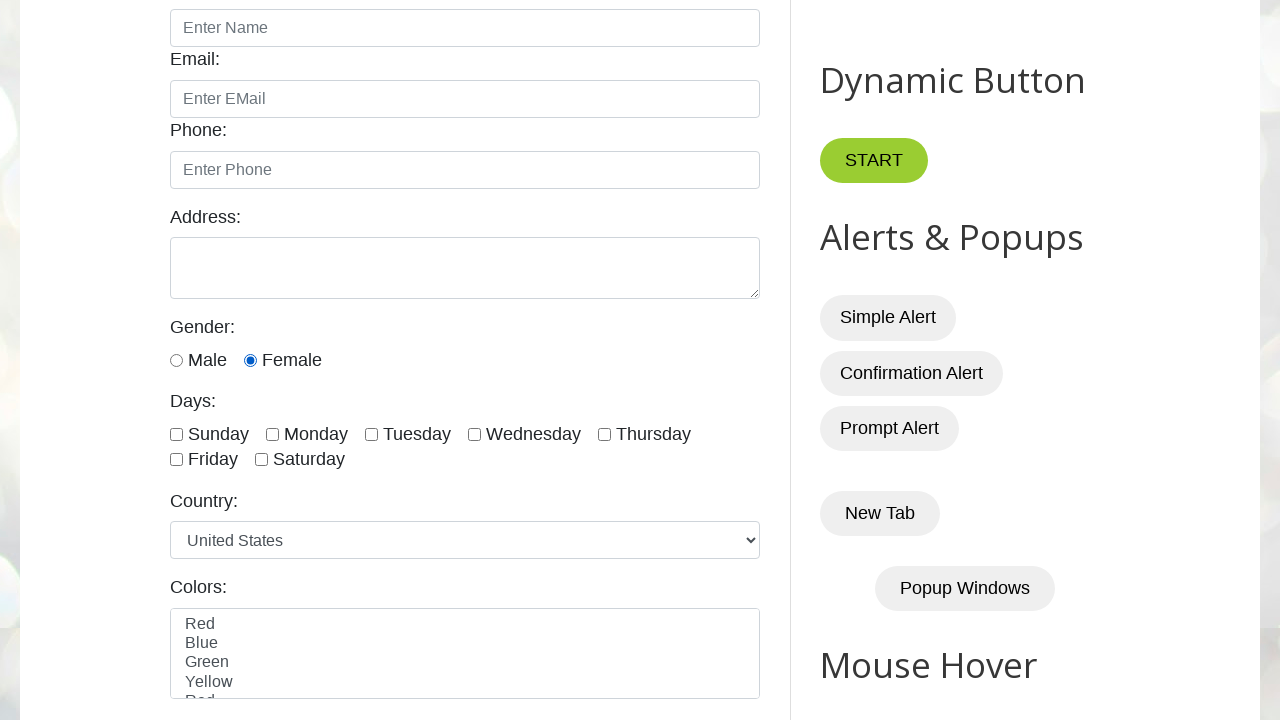

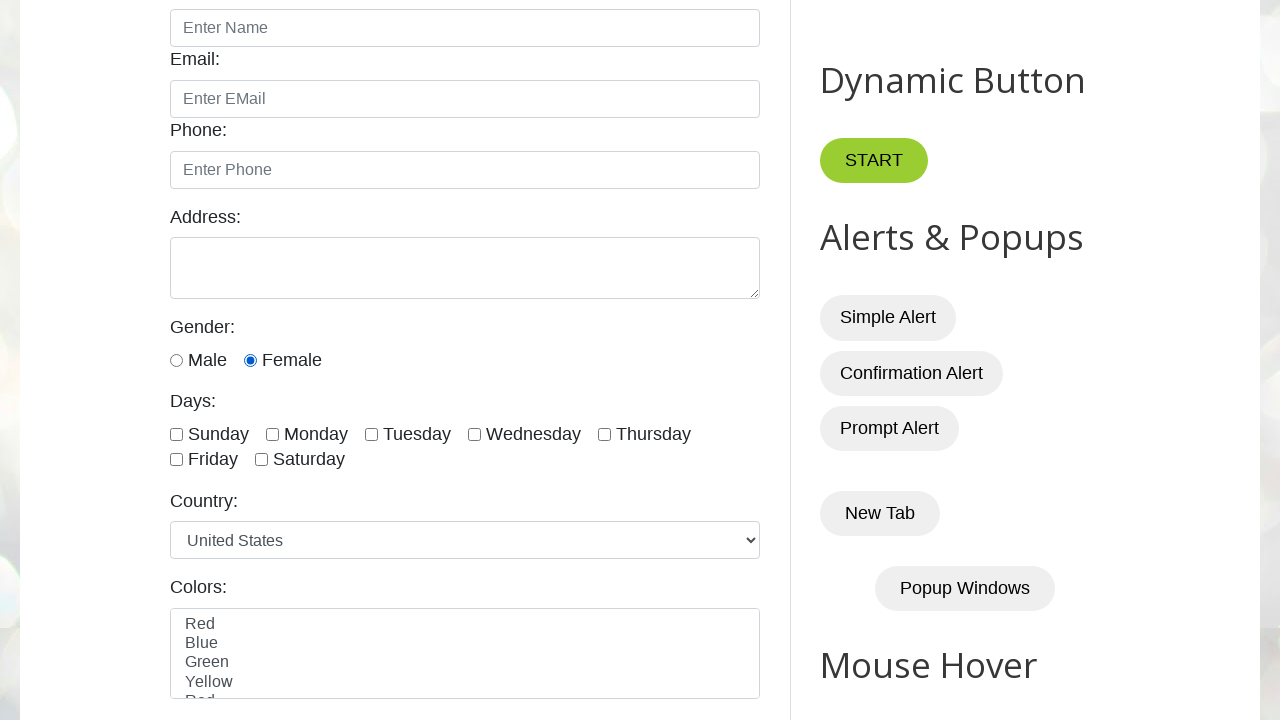